Verifies that all form elements are present and visible on the customer service page.

Starting URL: https://cac-tat.s3.eu-central-1.amazonaws.com/index.html

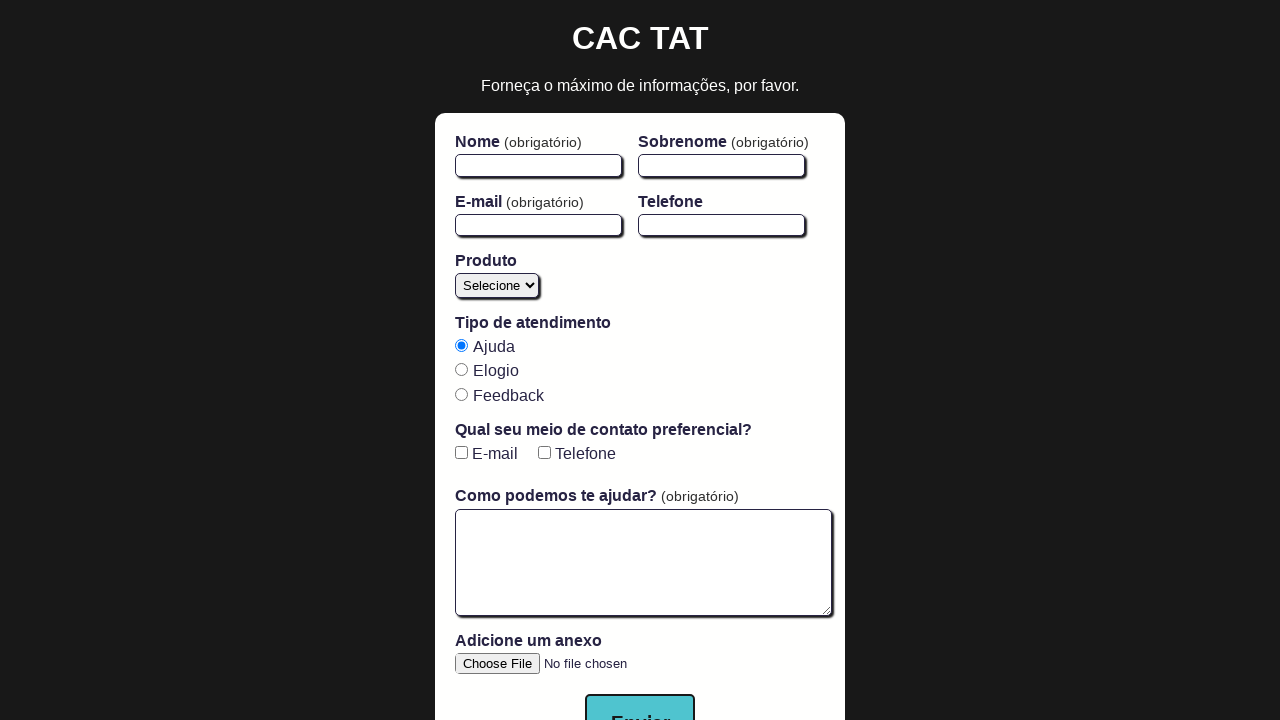

Navigated to customer service page
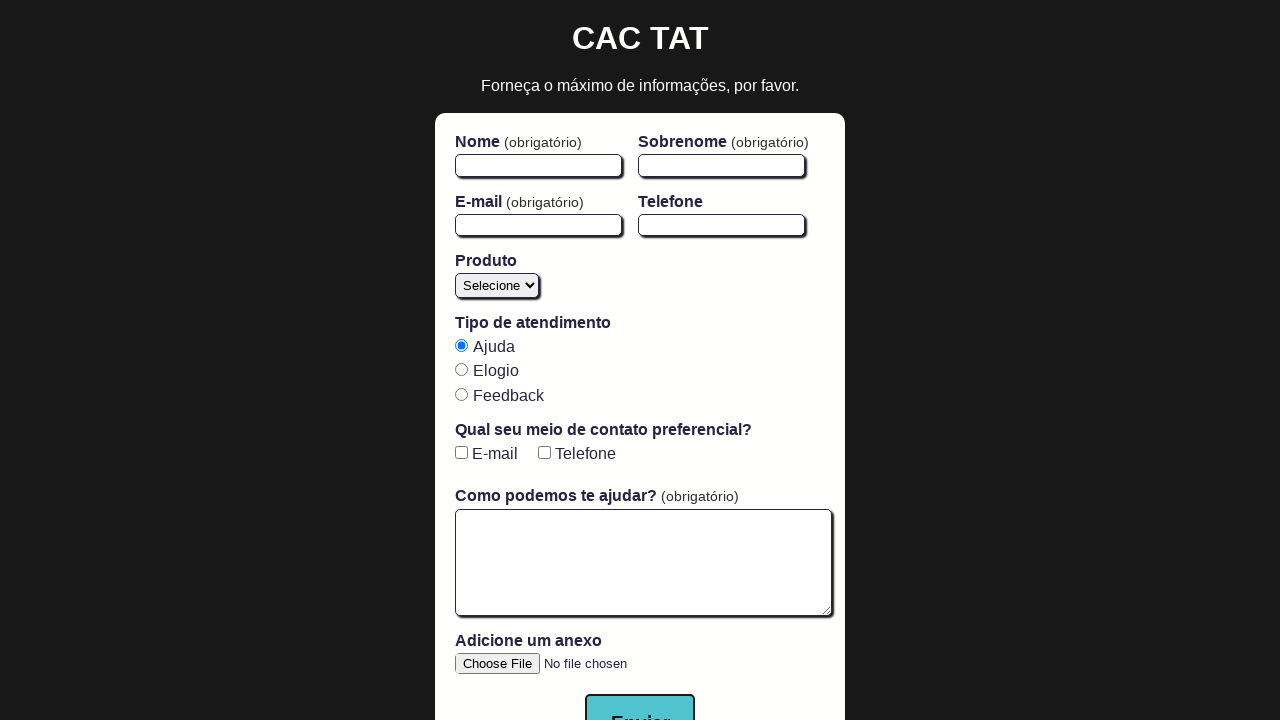

Verified firstName field is visible
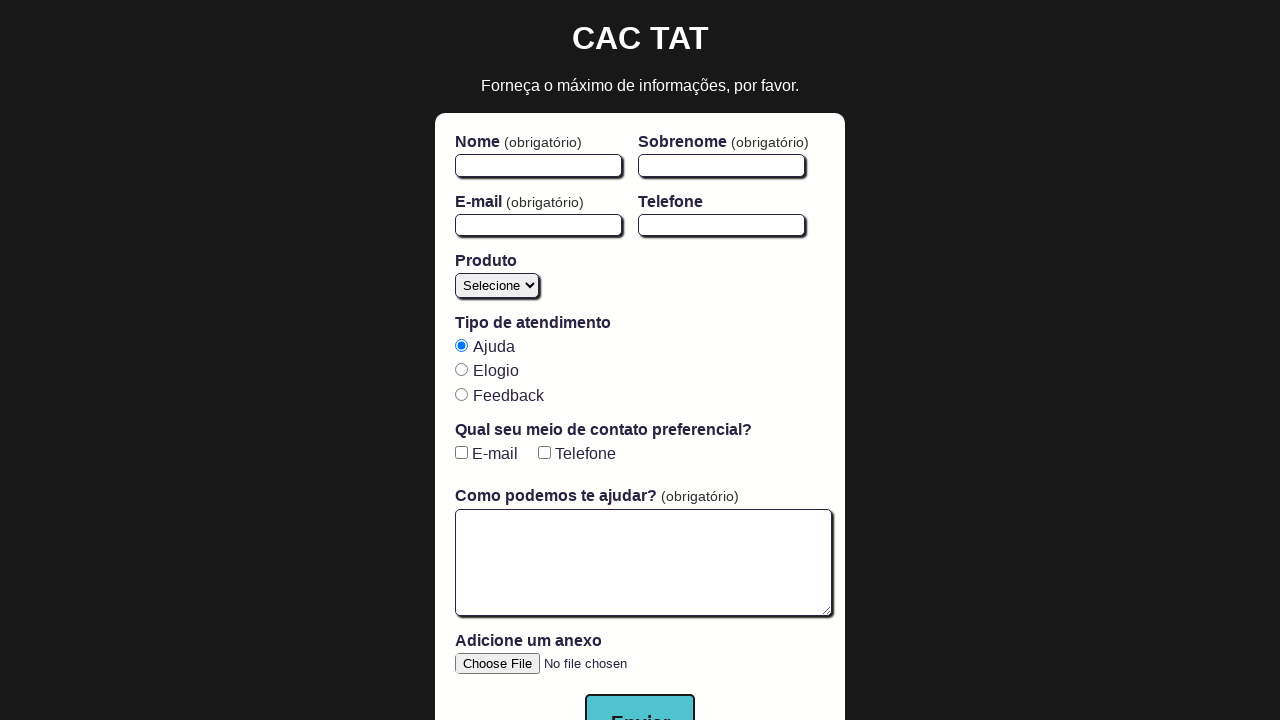

Verified lastName field is visible
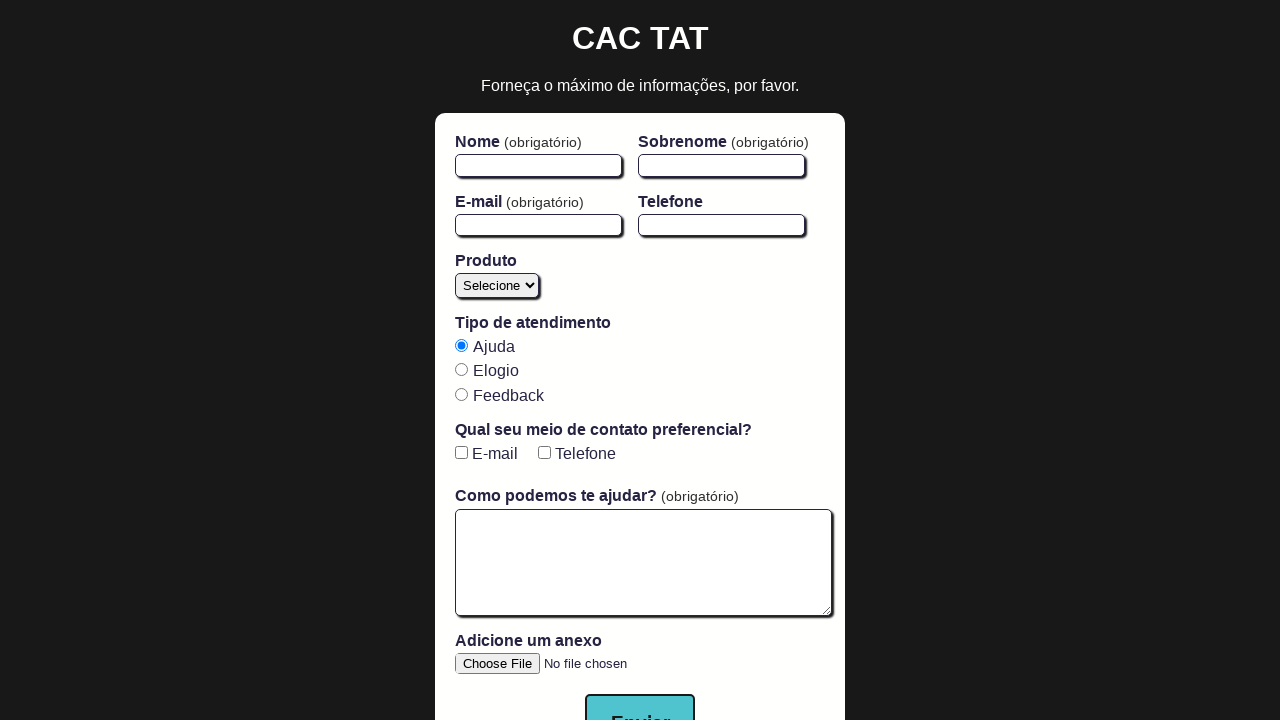

Verified email field is visible
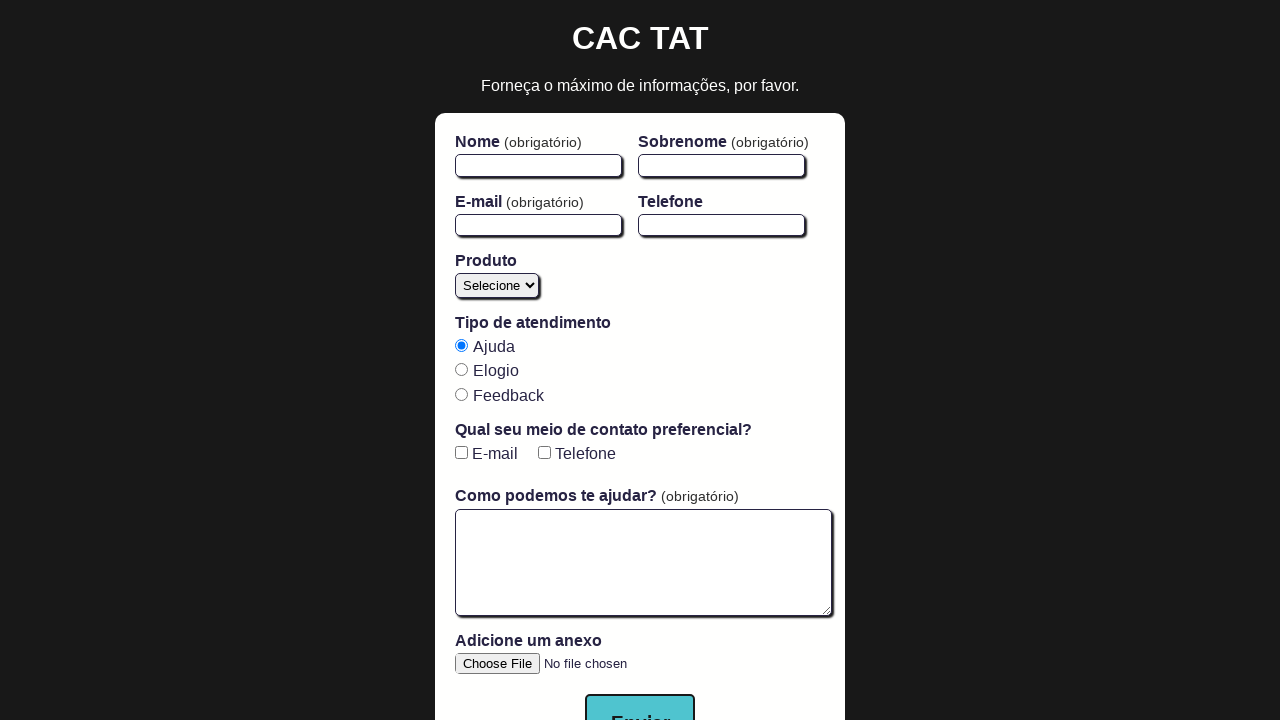

Verified phone field is visible
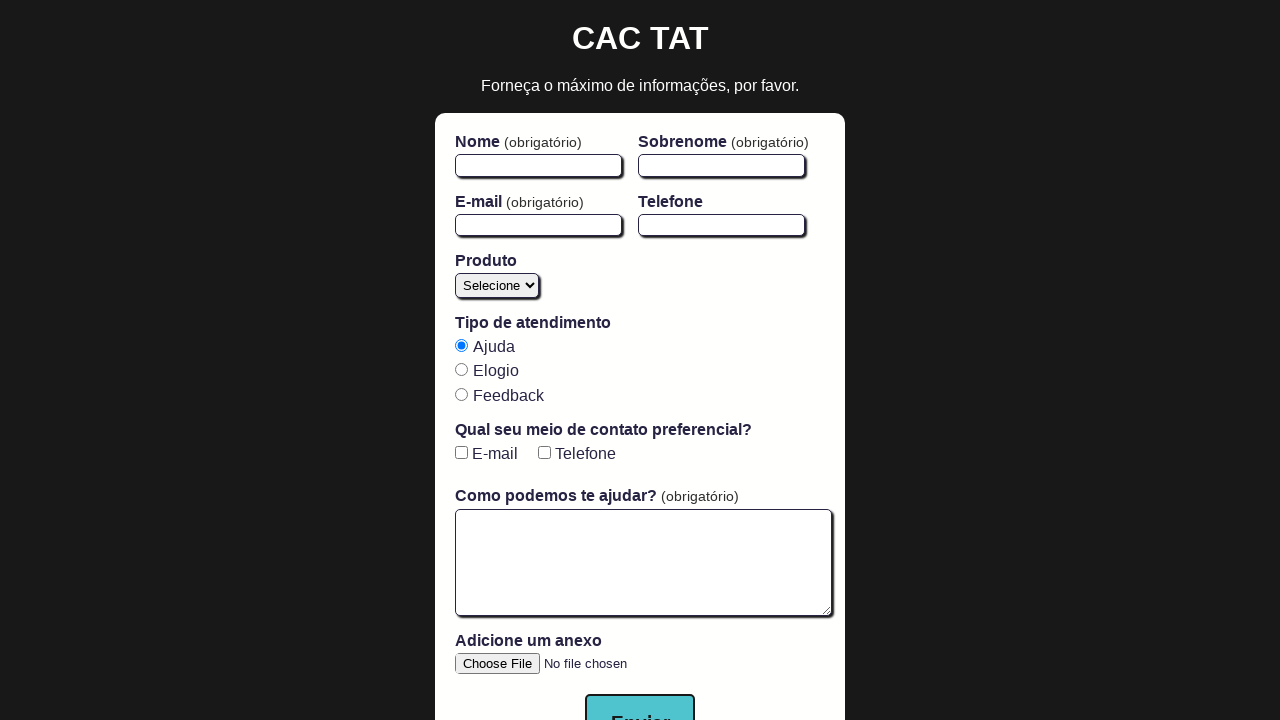

Verified product dropdown is visible
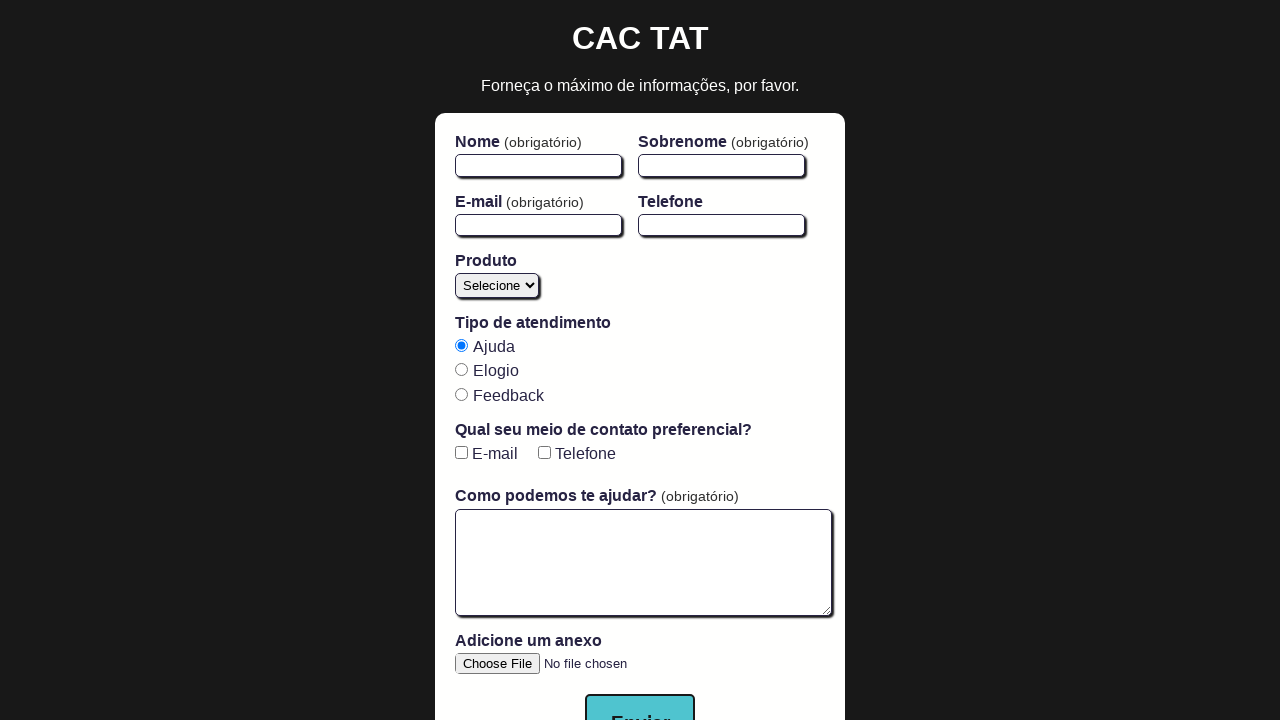

Verified atendimento-tat radio button is visible
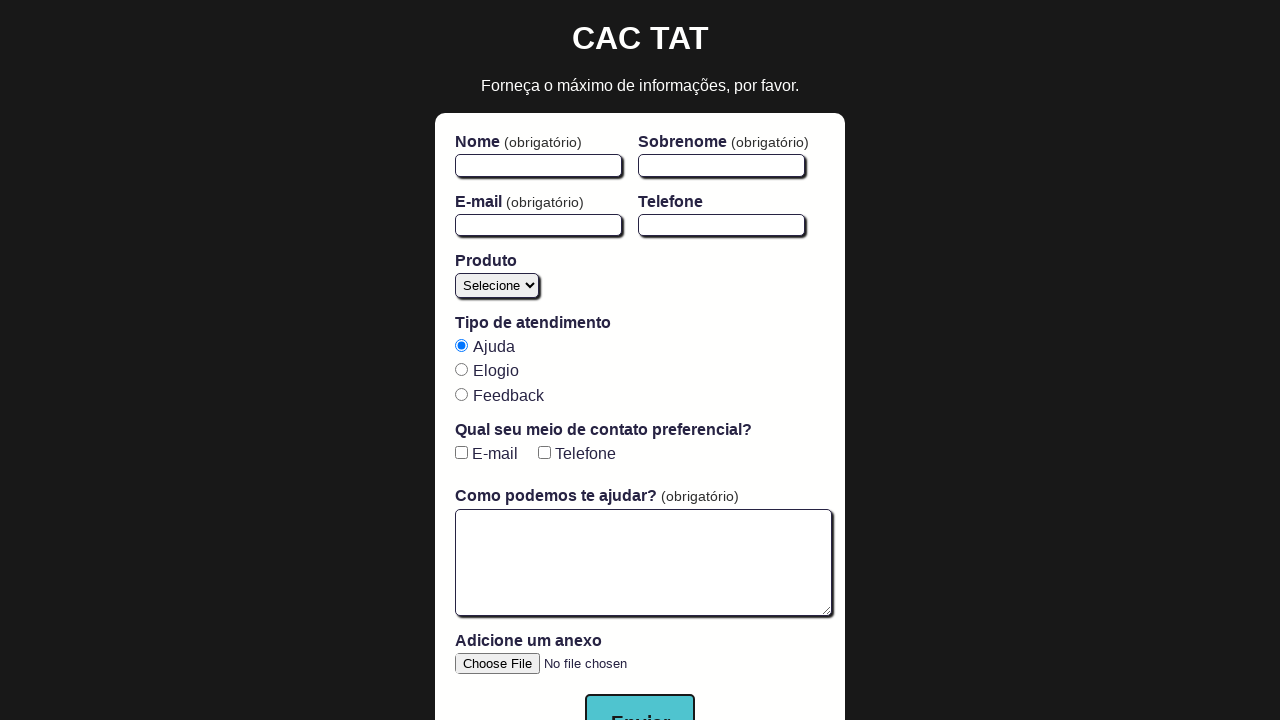

Verified email checkbox is visible
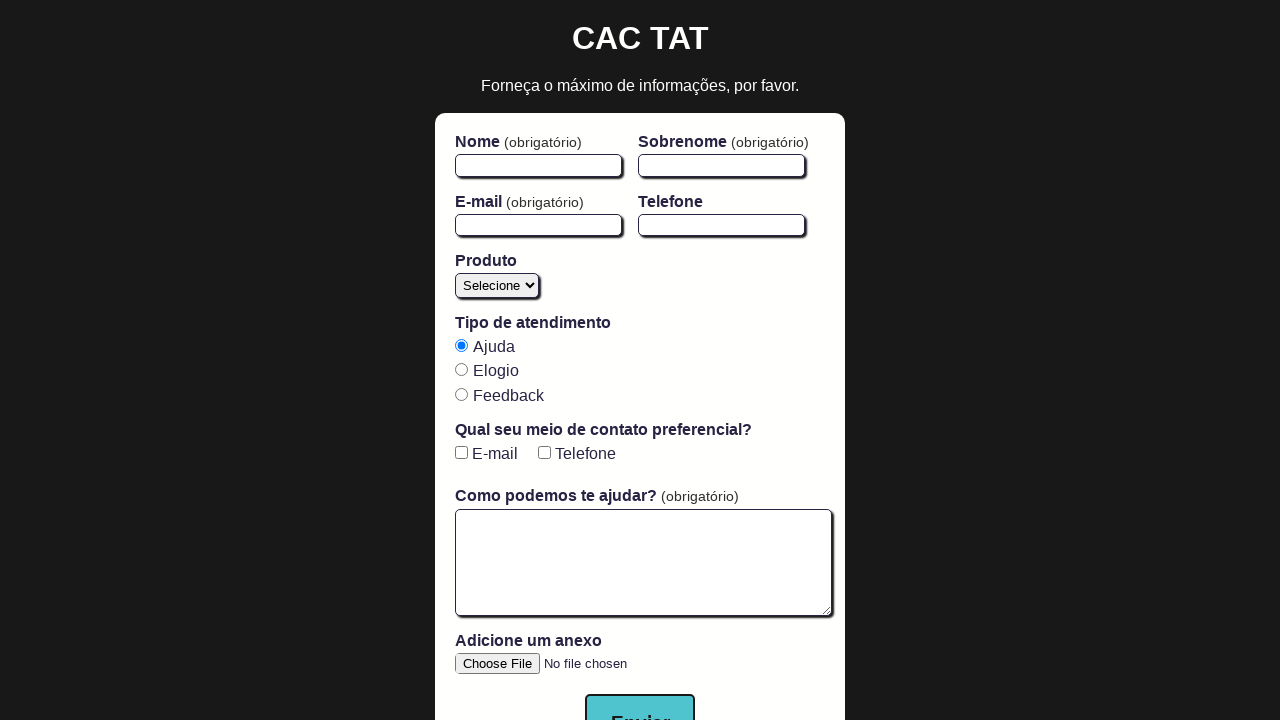

Verified phone checkbox is visible
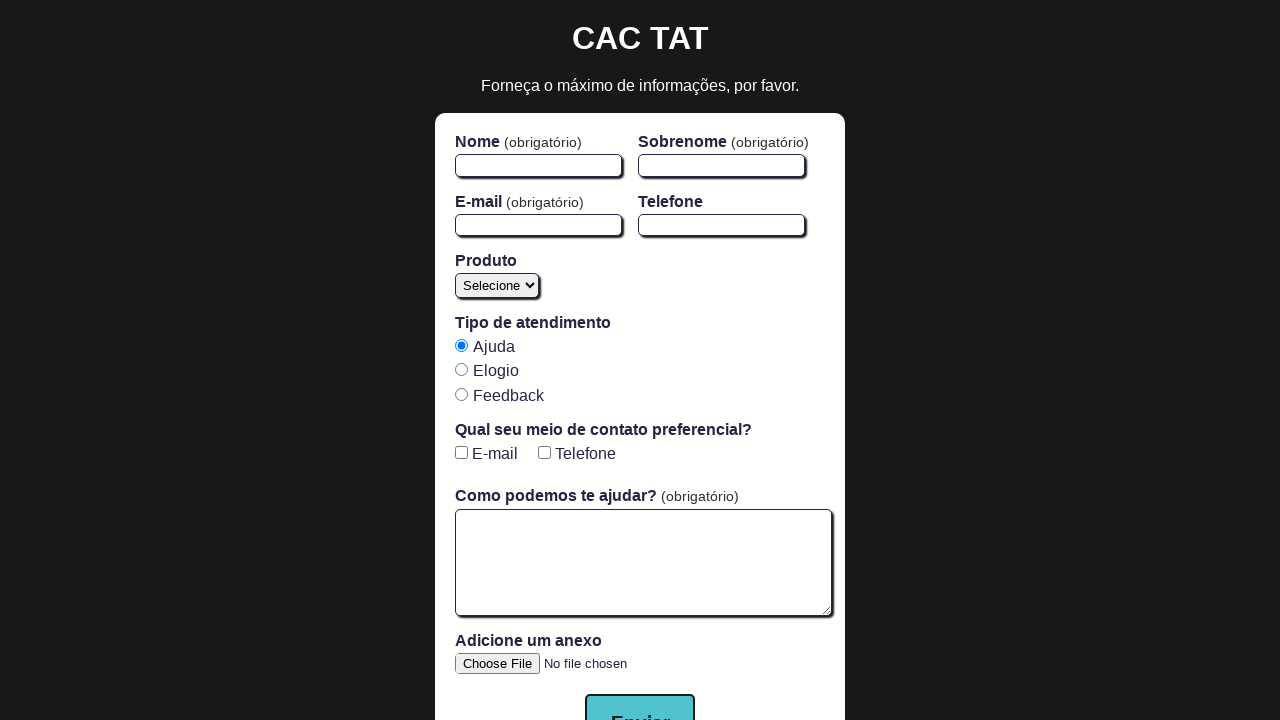

Verified text area field is visible
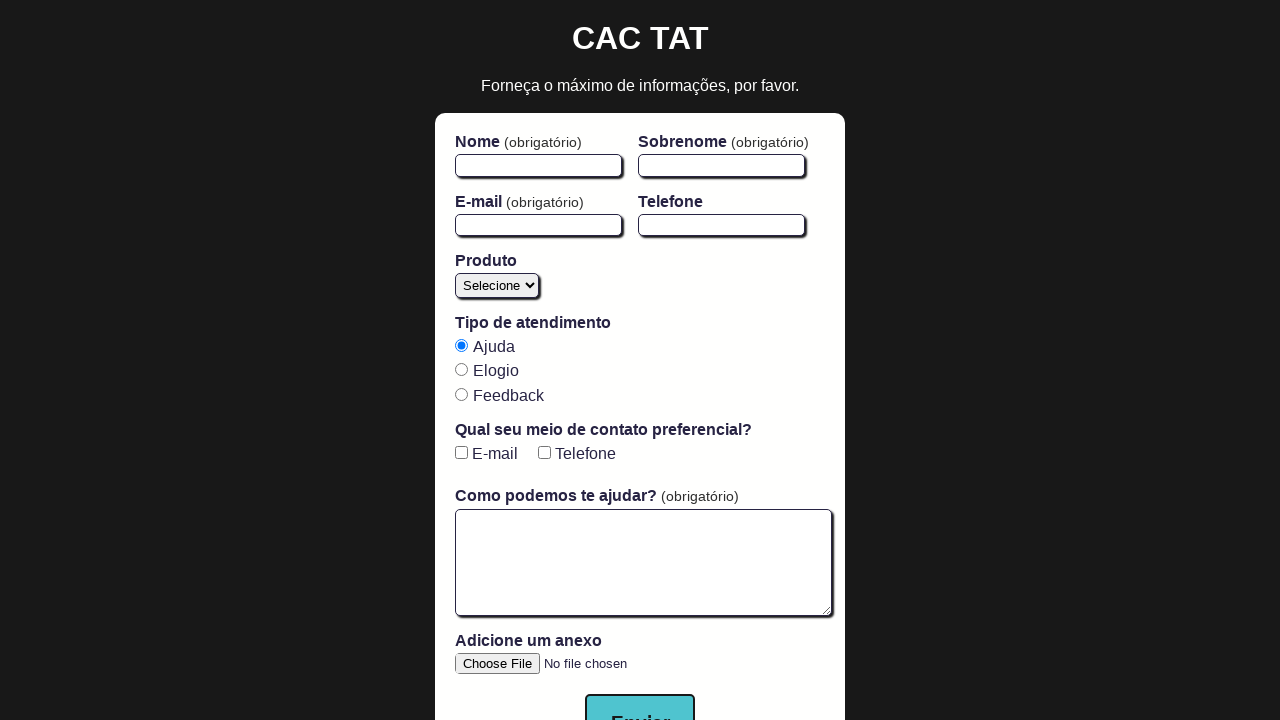

Verified file upload field is visible
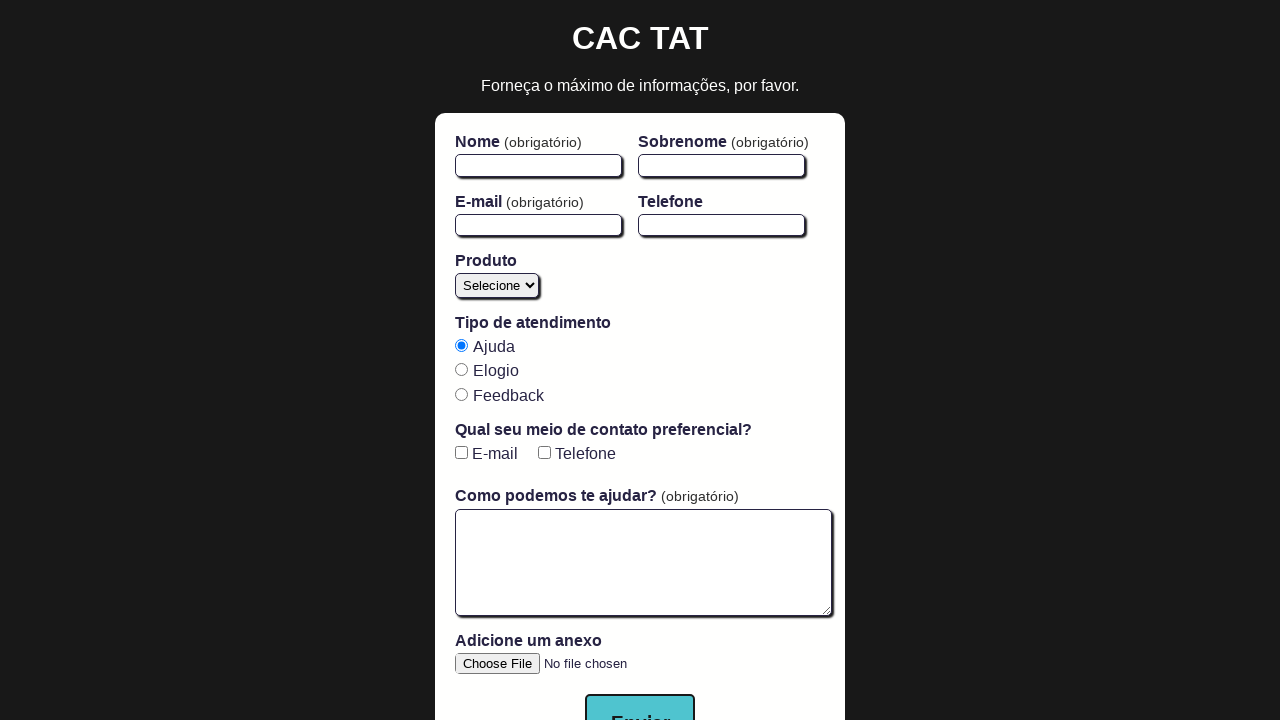

Verified submit button is visible
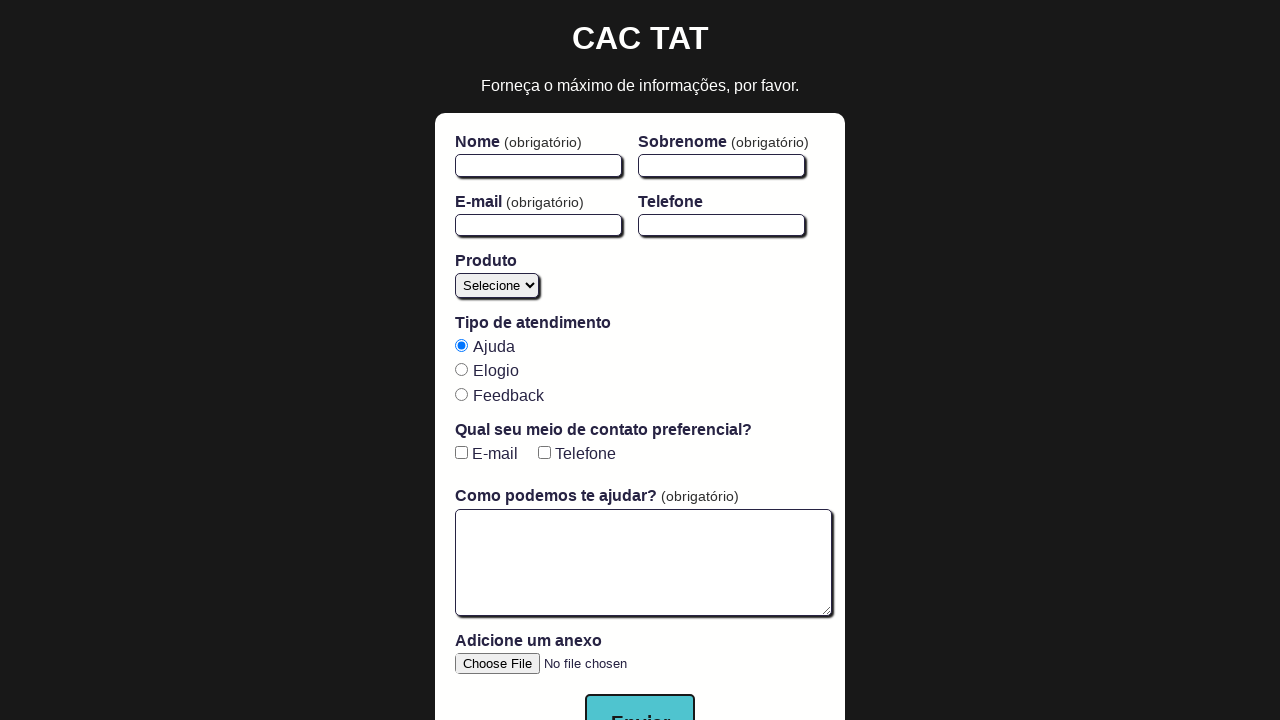

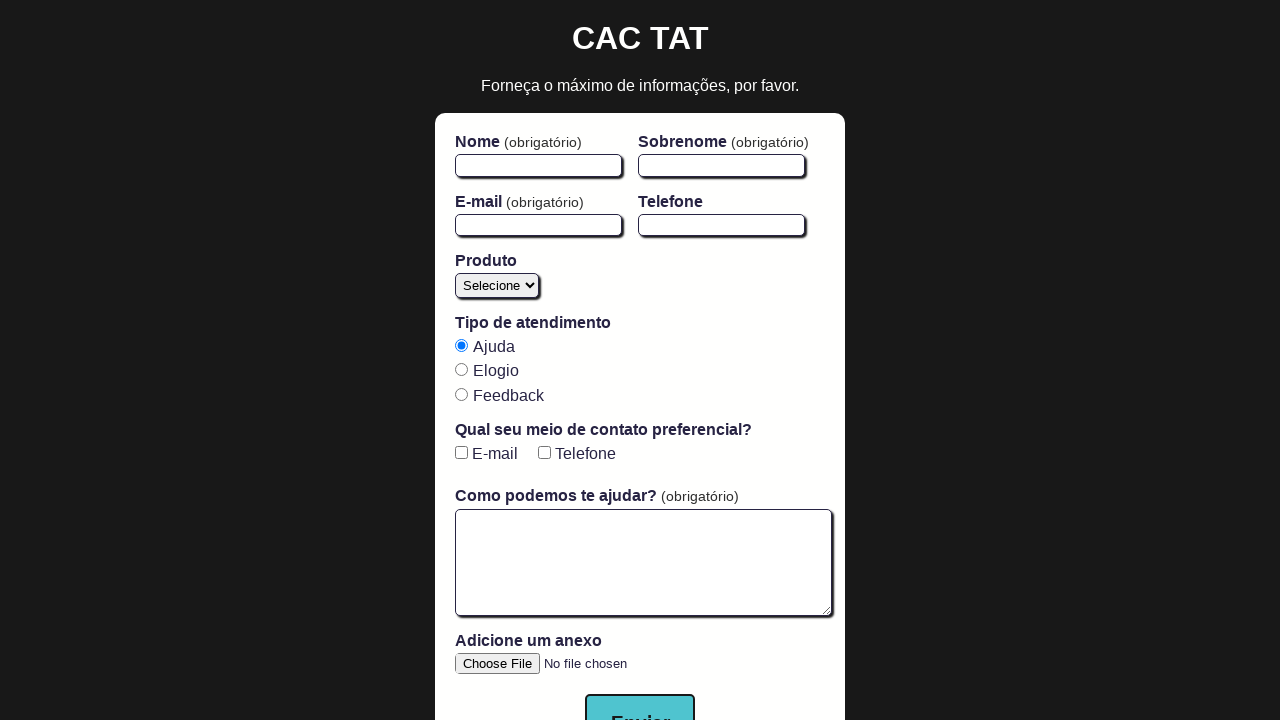